Navigates to the automation practice page and verifies that footer links are present and visible

Starting URL: https://rahulshettyacademy.com/AutomationPractice/

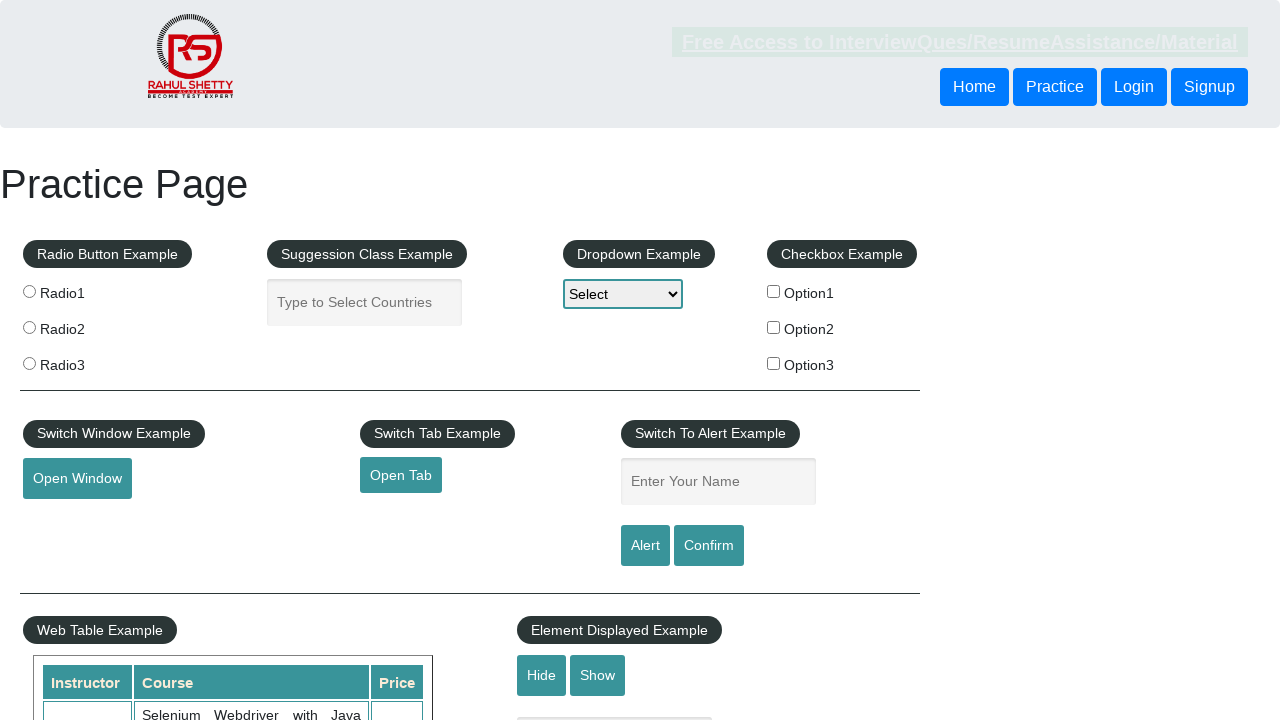

Navigated to automation practice page
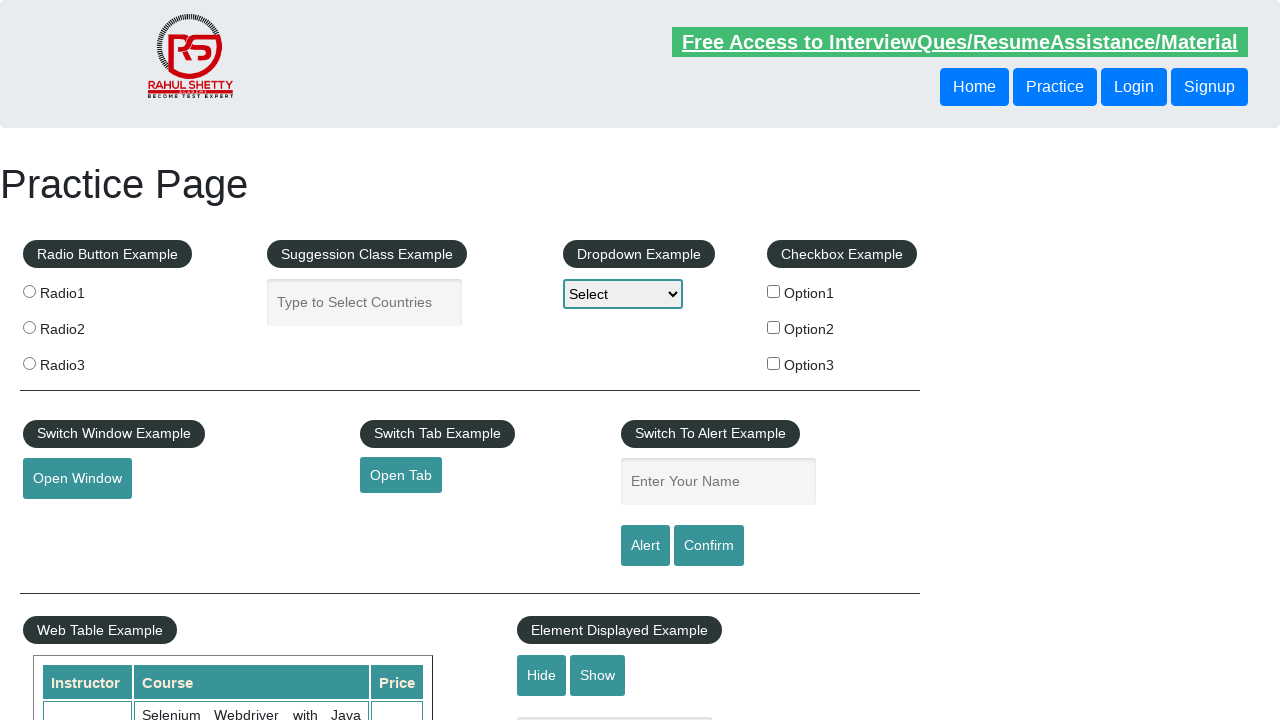

Footer links loaded and are present on the page
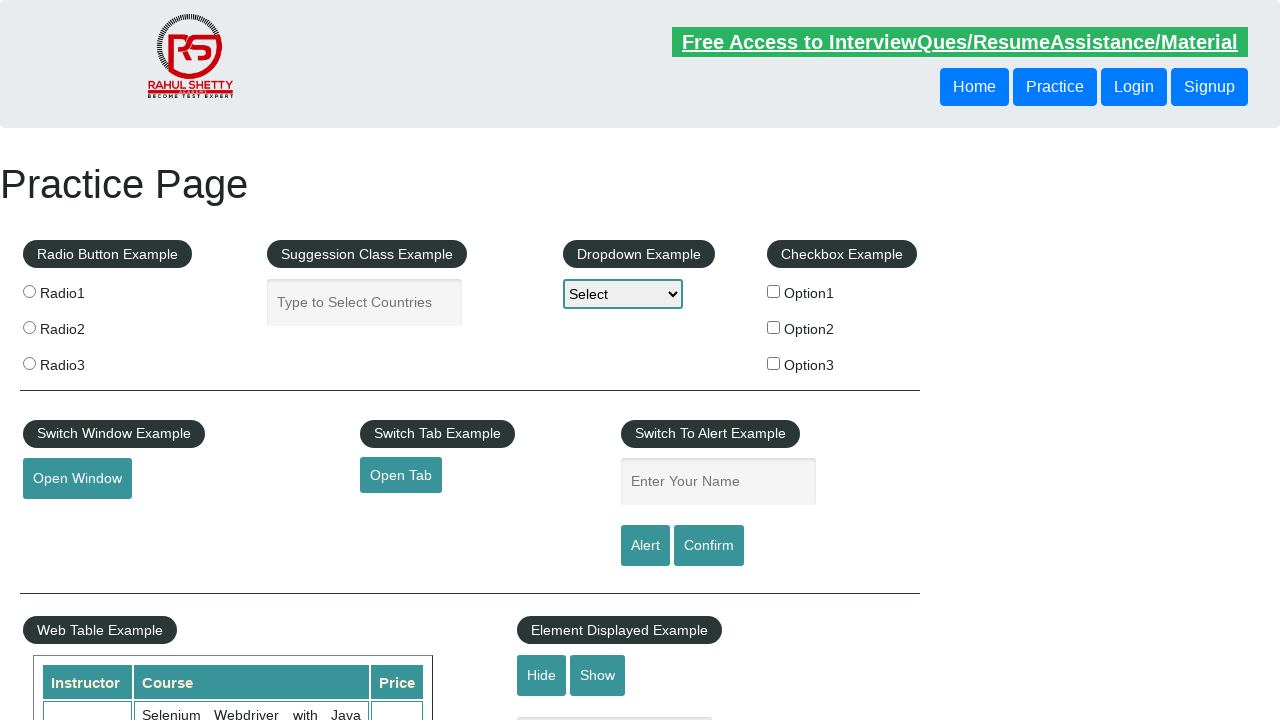

Located footer link elements
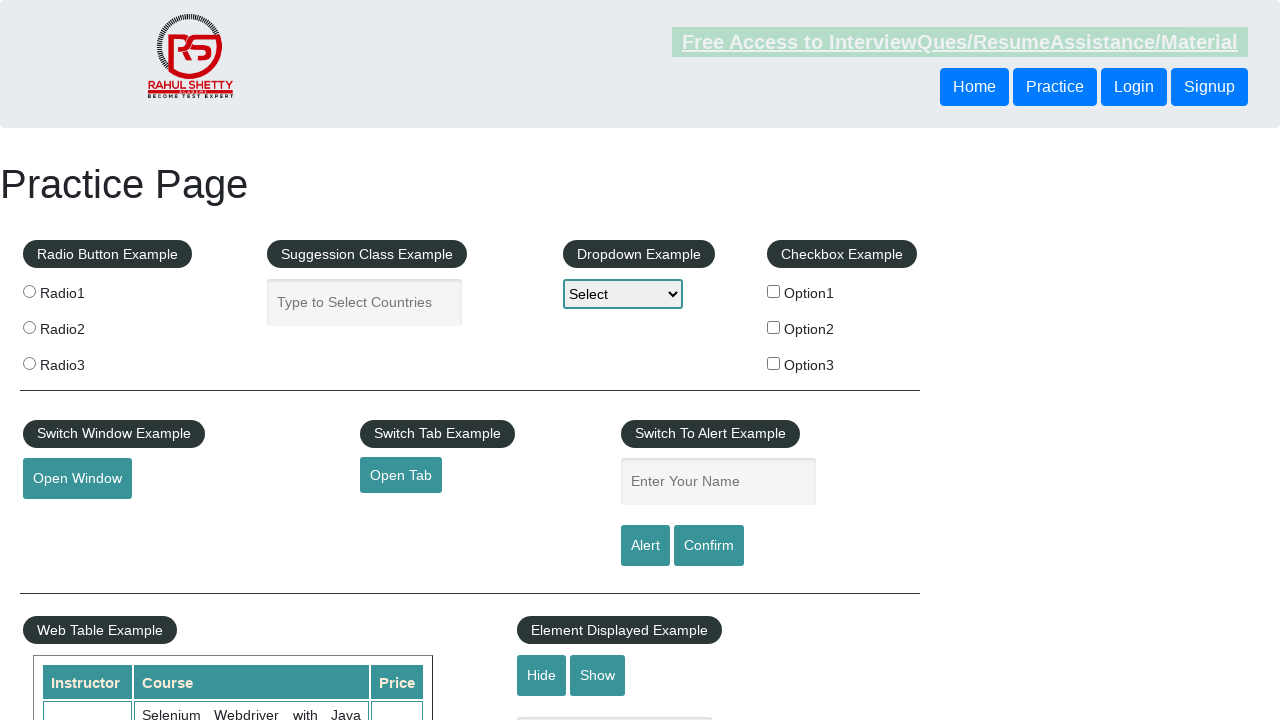

Verified that footer links are present and visible
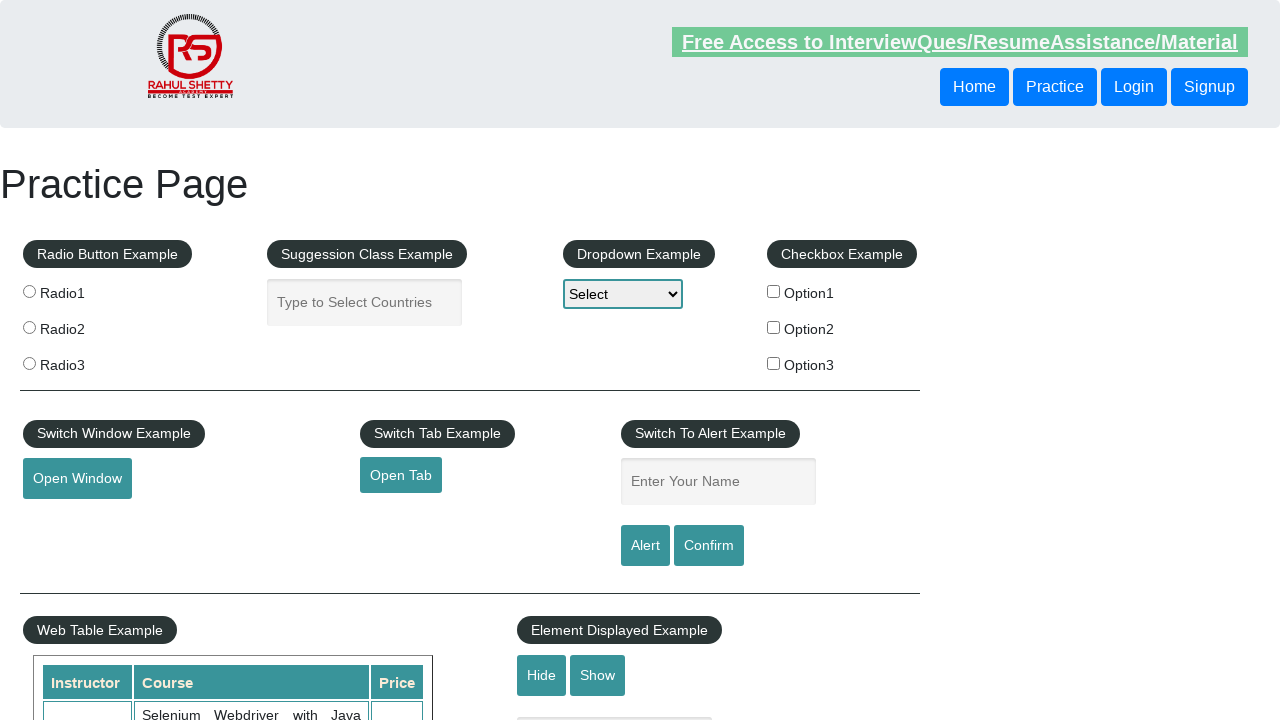

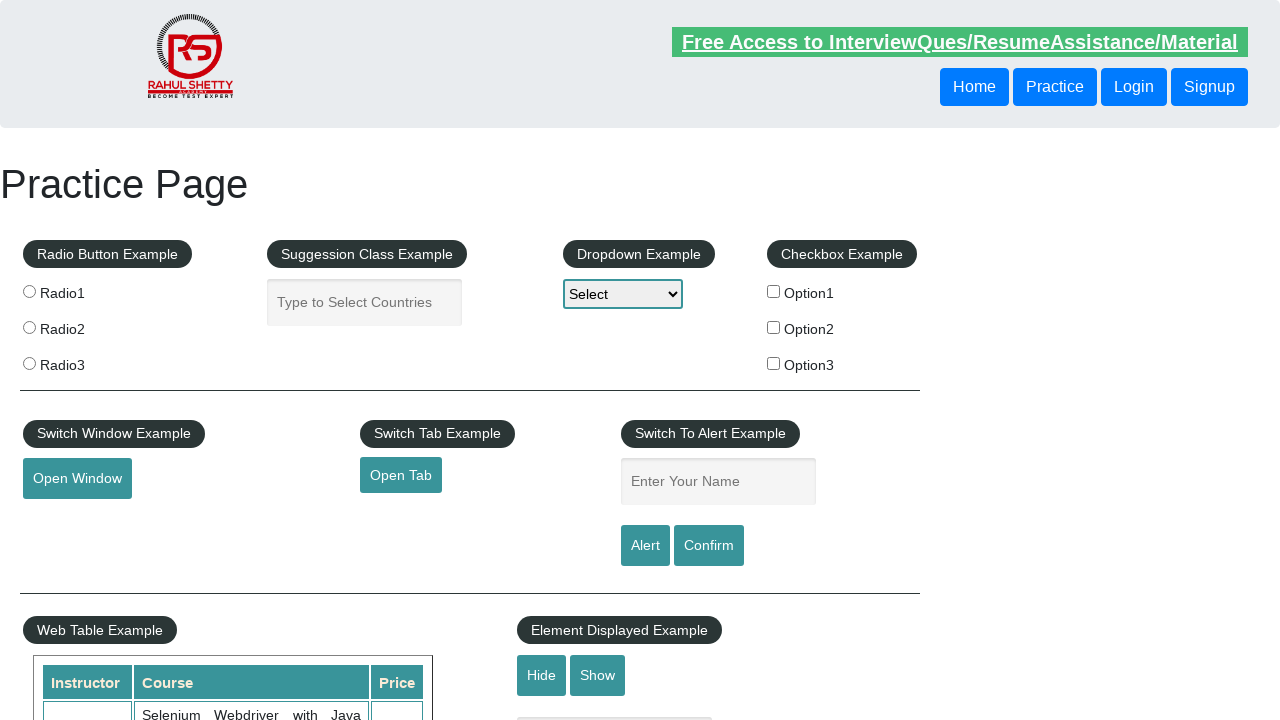